Tests JavaScript prompt dialog by clicking a button that triggers a prompt, entering text, accepting it, and verifying the entered text appears in the result

Starting URL: https://the-internet.herokuapp.com/javascript_alerts

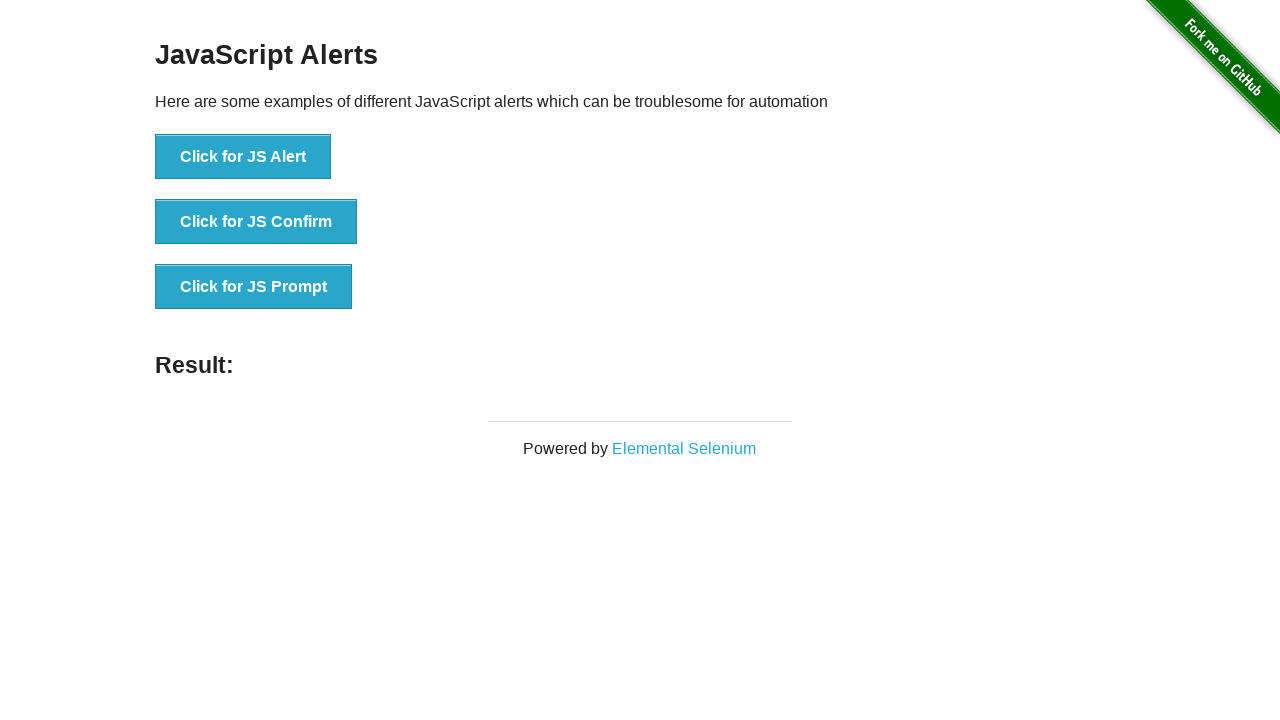

Set up dialog handler to accept prompt with text 'TestUser2024'
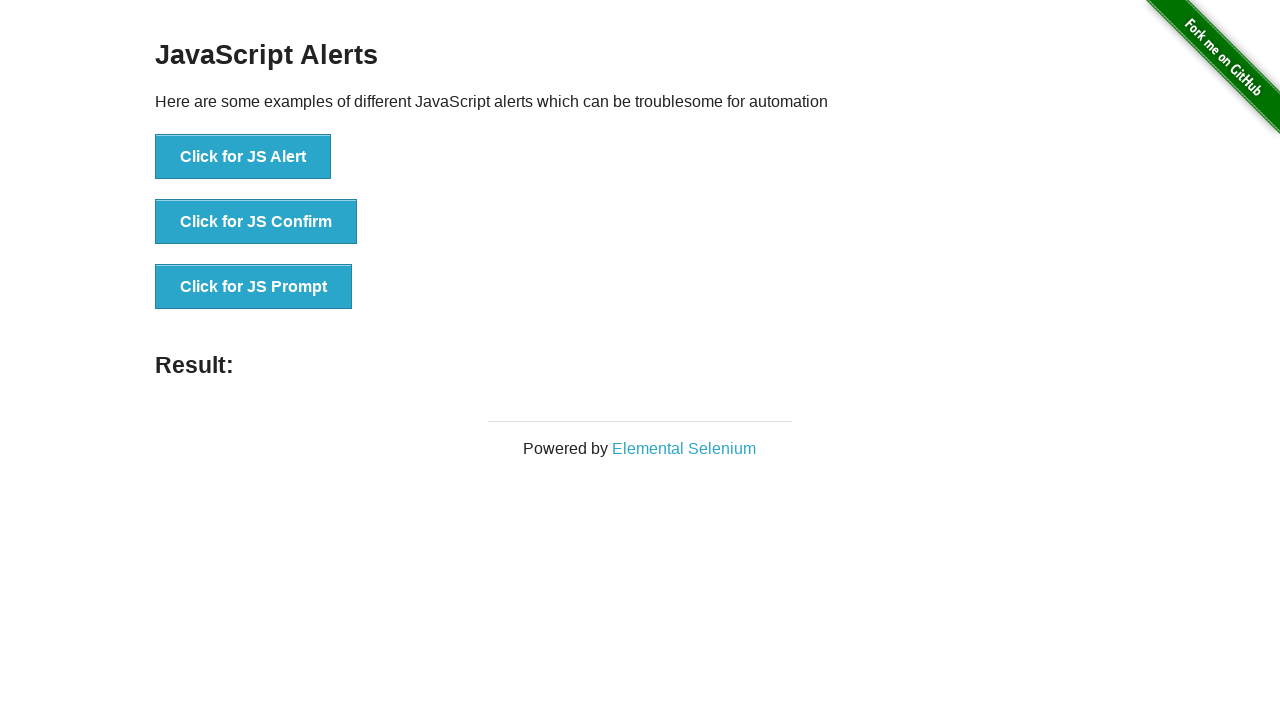

Clicked button to trigger JavaScript prompt dialog at (254, 287) on xpath=//*[text()='Click for JS Prompt']
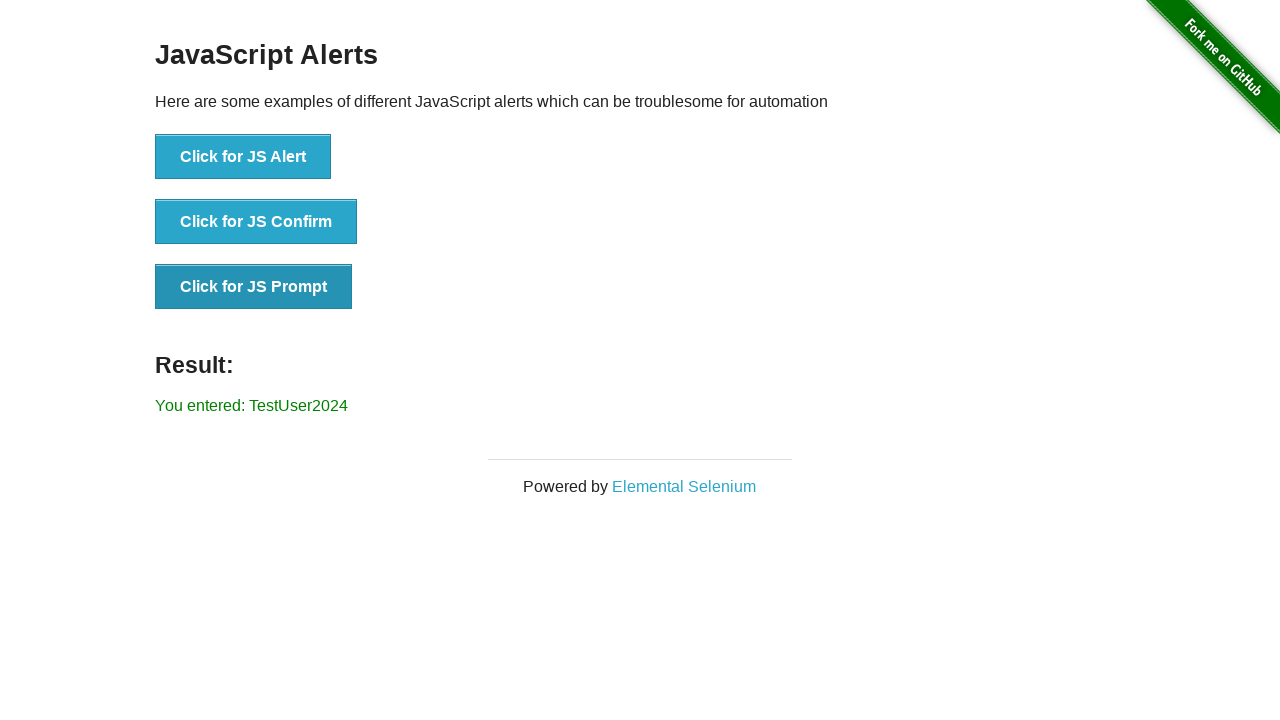

Result element loaded after prompt was accepted
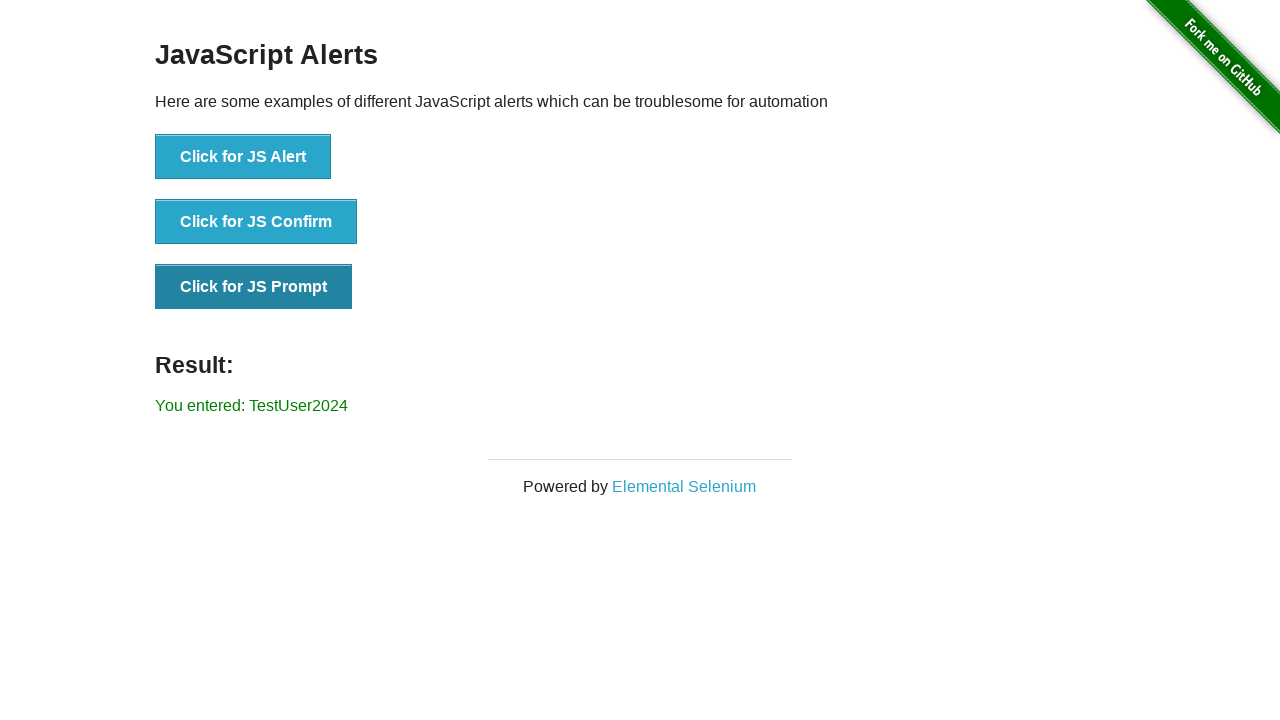

Retrieved text from result element
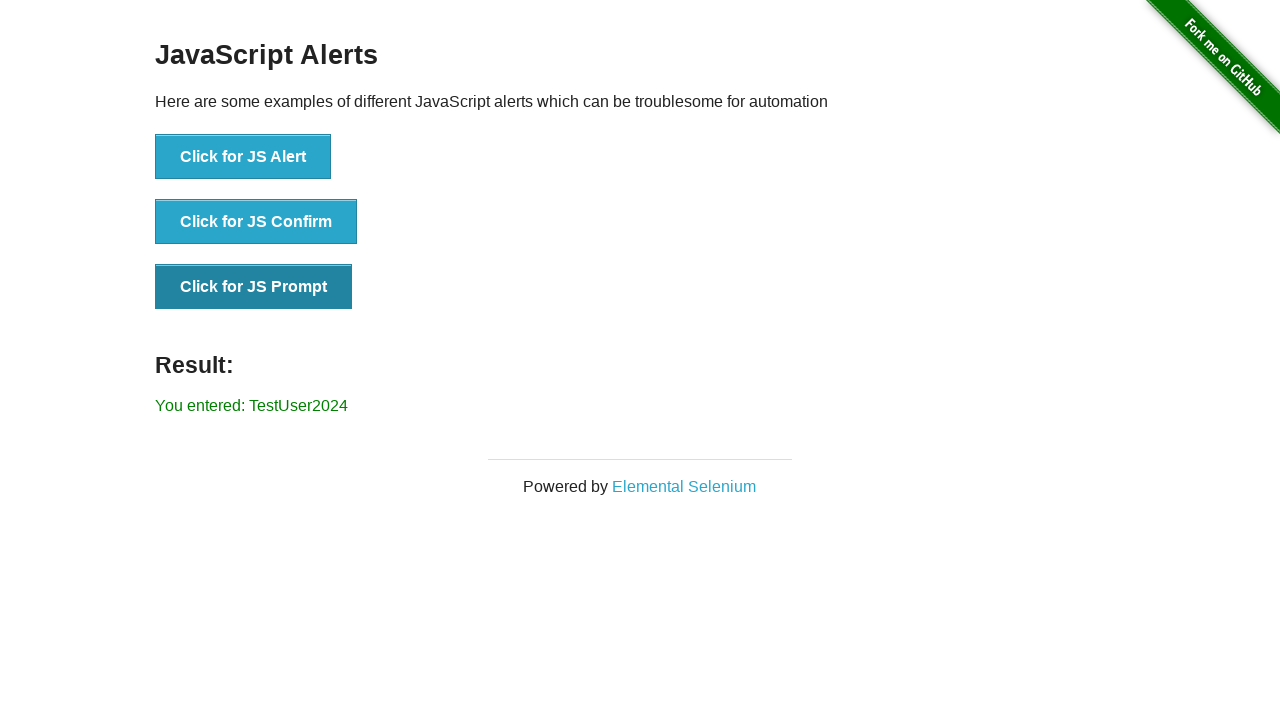

Verified that entered text 'TestUser2024' appears in result
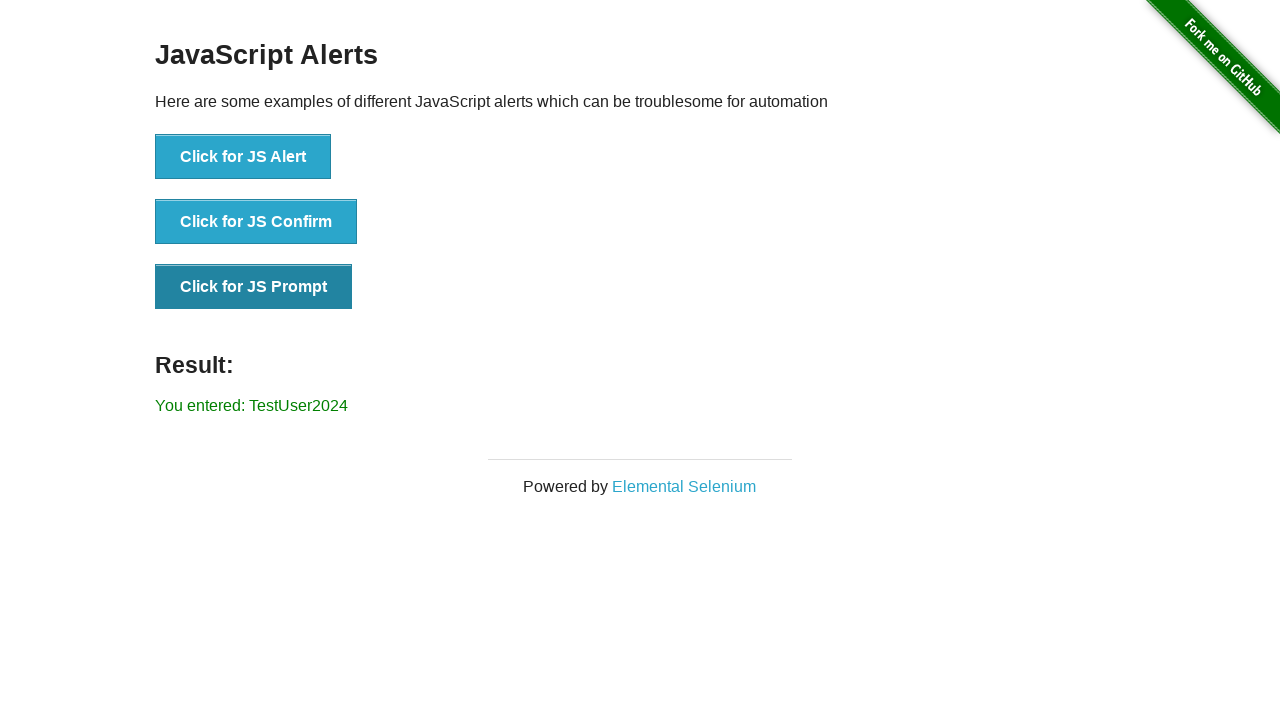

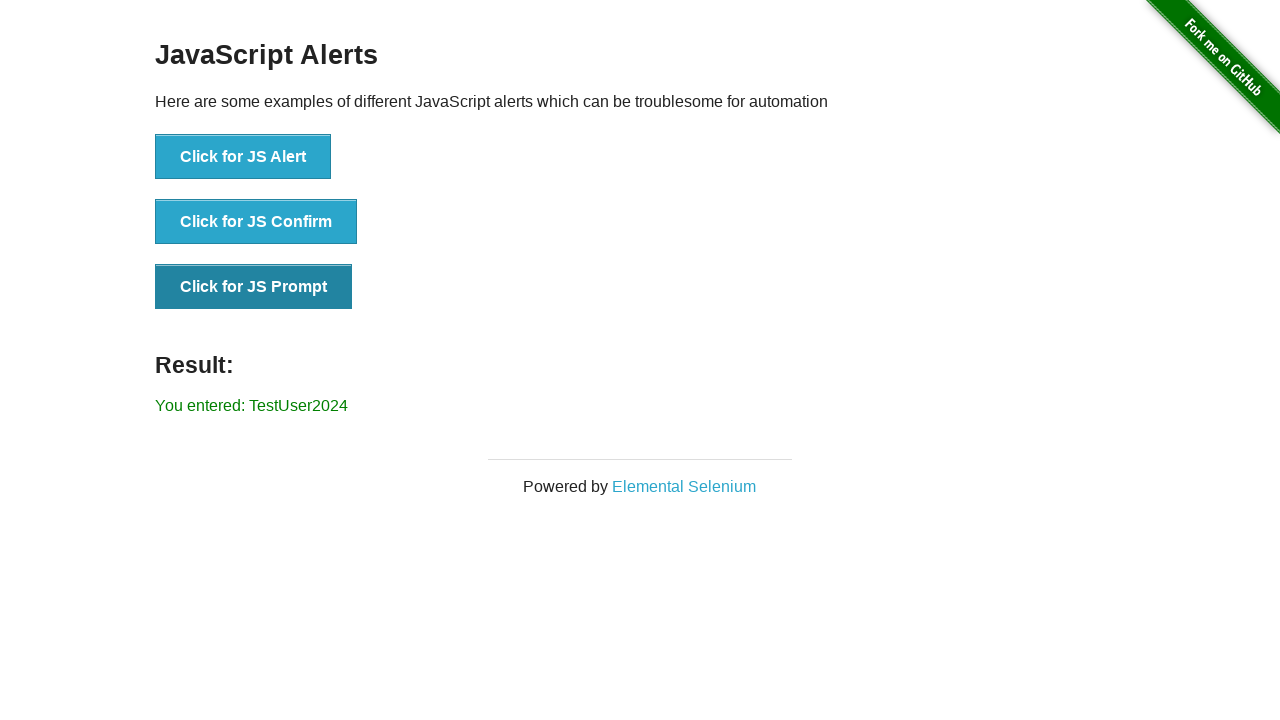